Tests that the search button is visible and can be clicked on the homepage

Starting URL: https://itsmyleche.com

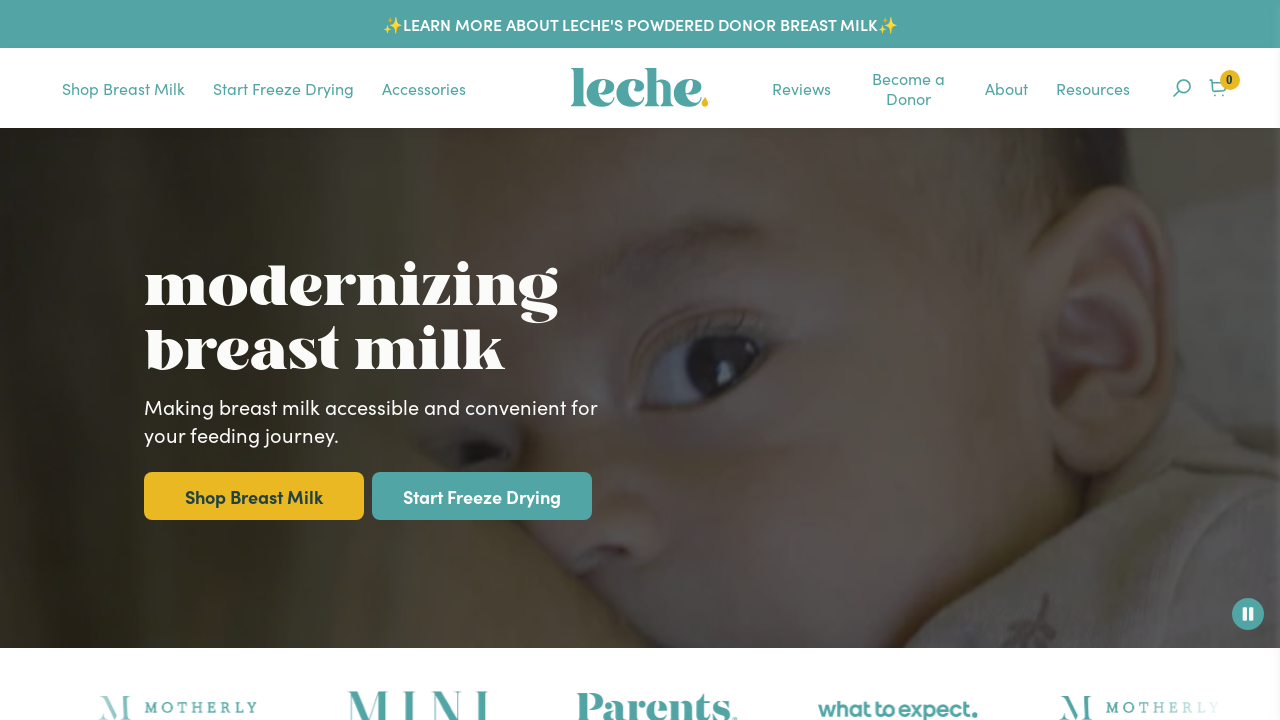

Navigated to homepage https://itsmyleche.com
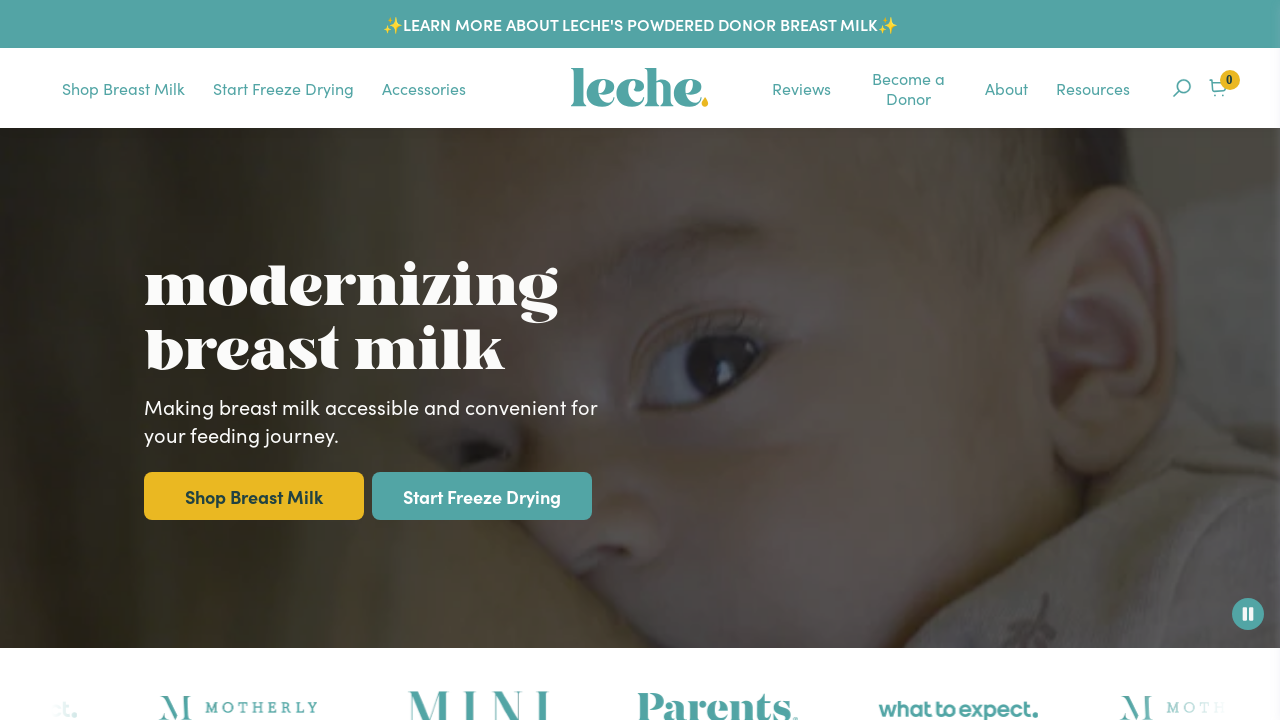

Located search button element
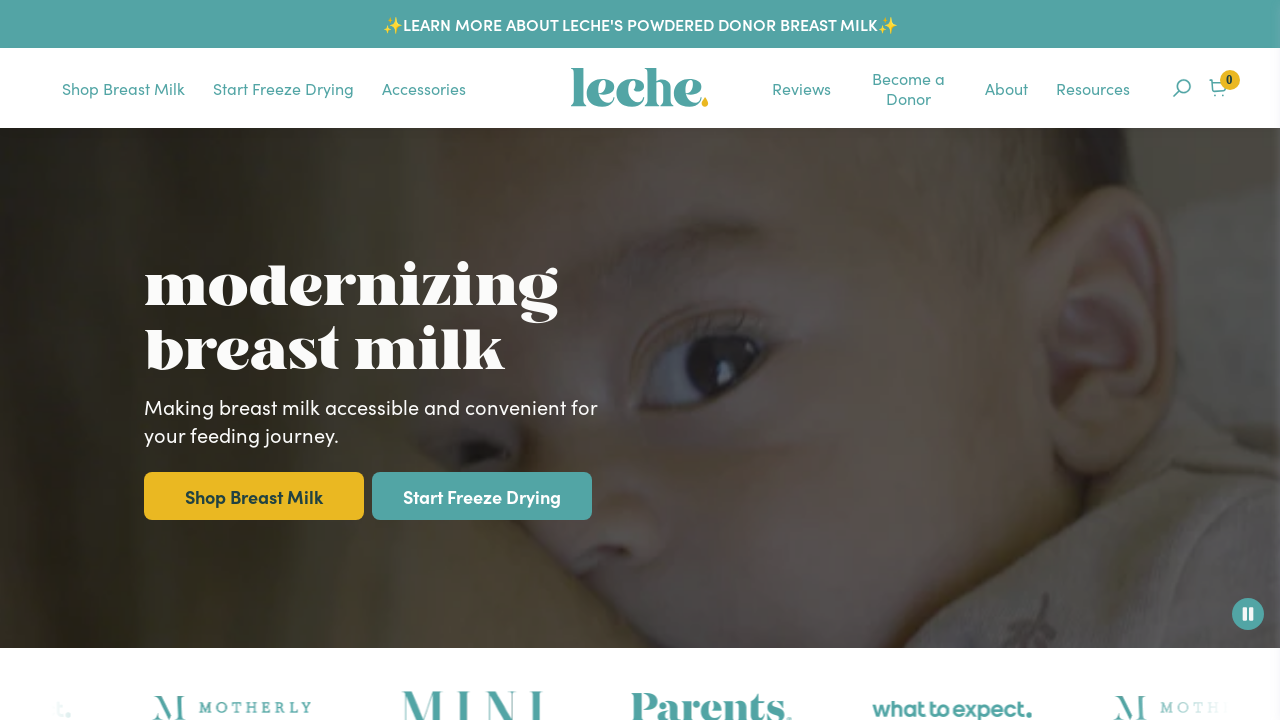

Verified search button is visible
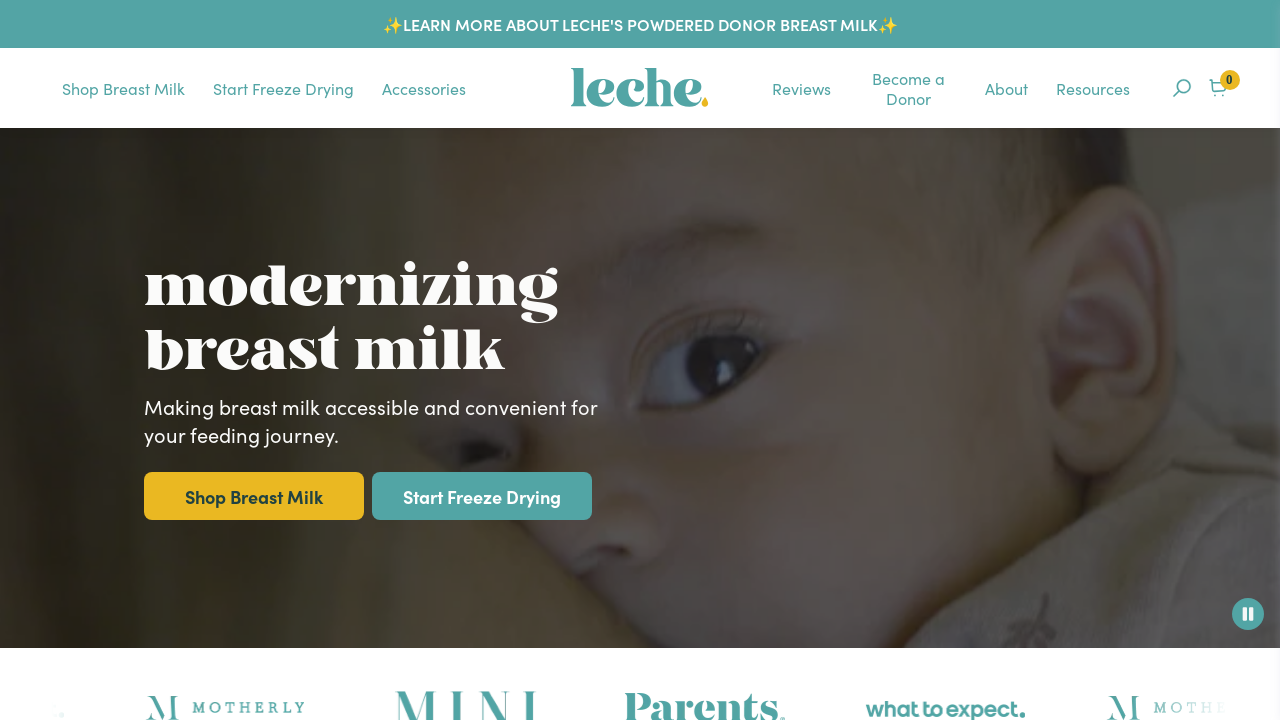

Clicked search button at (1182, 88) on .btn-search[href='javascript:void(0);']
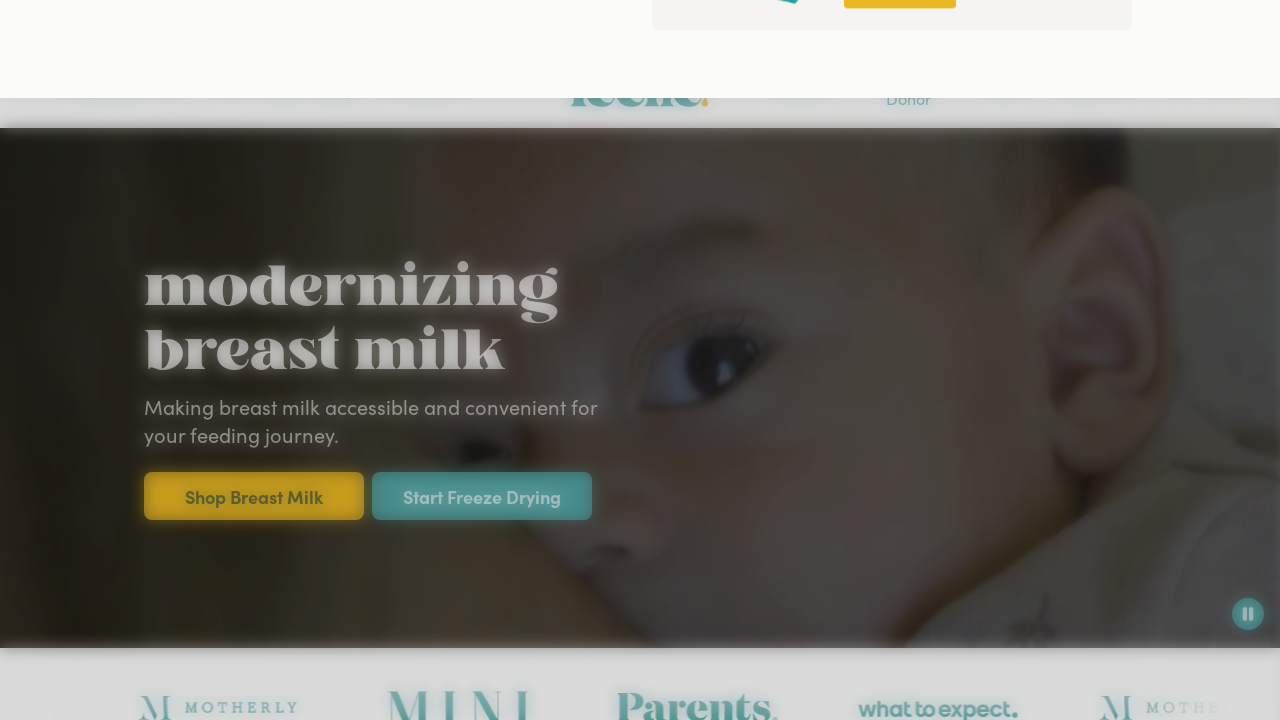

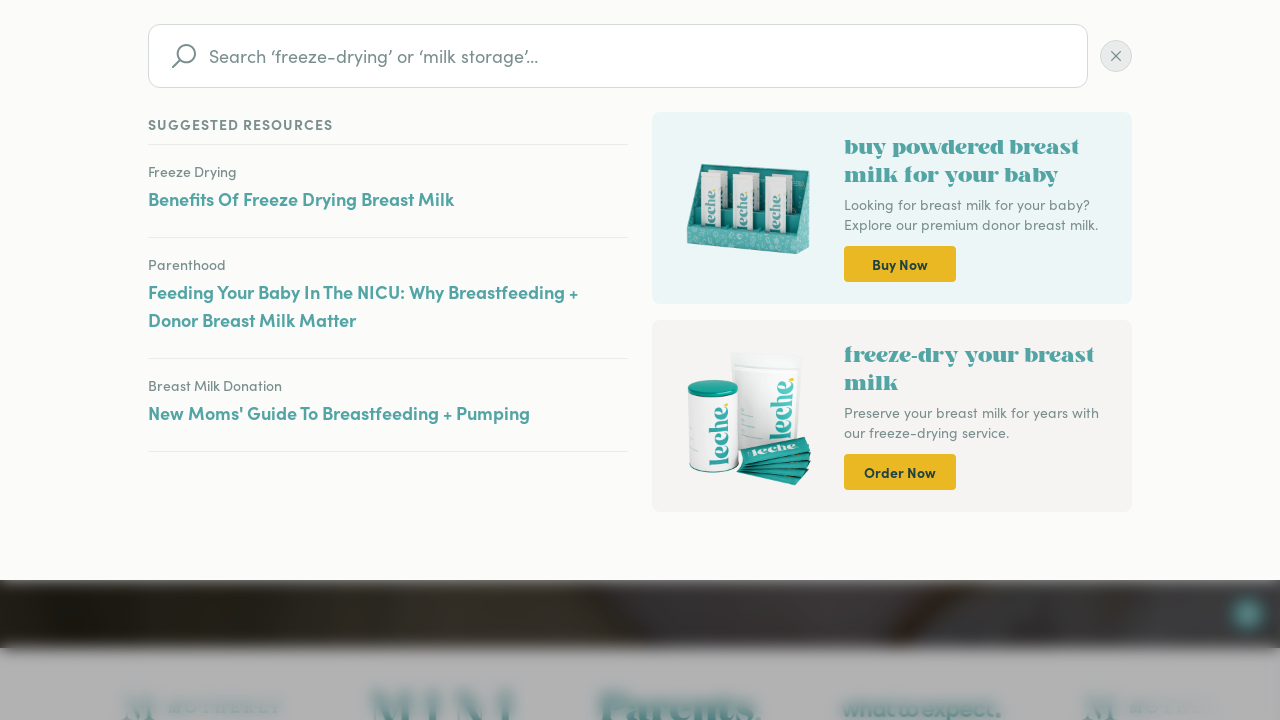